Tests browser back button navigation between different filter views (All, Active, Completed).

Starting URL: https://demo.playwright.dev/todomvc

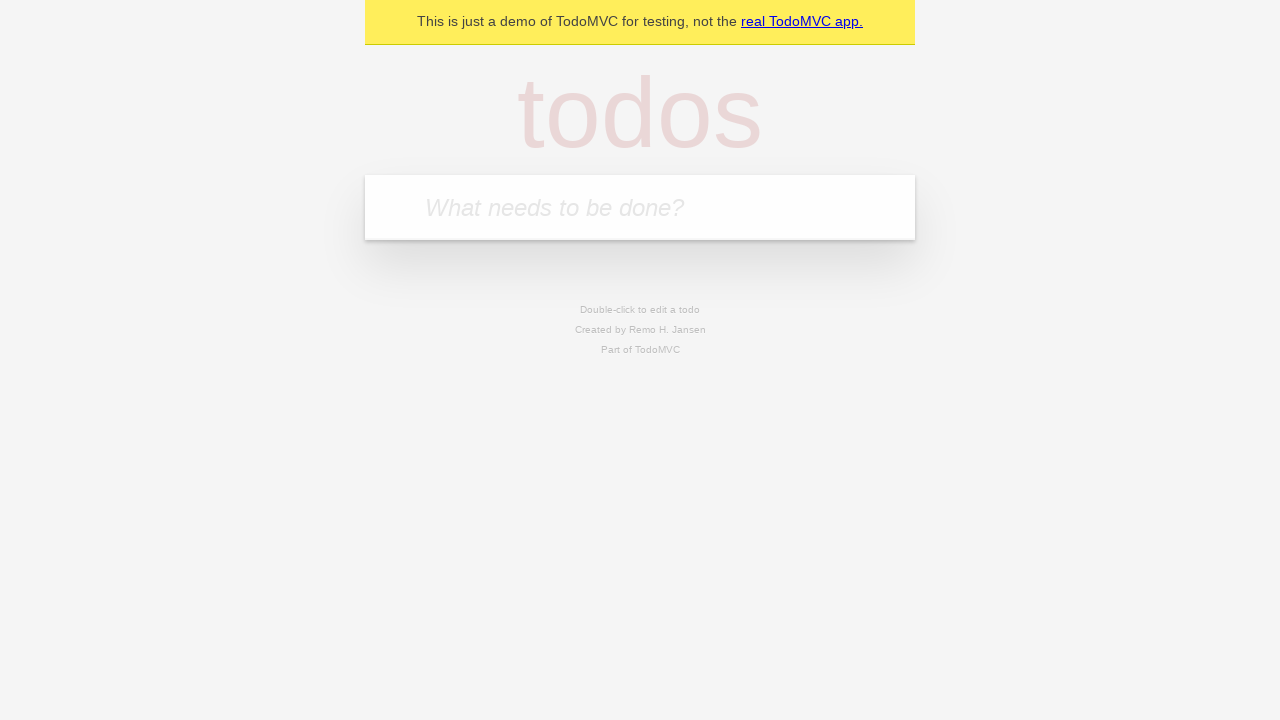

Filled todo input with 'buy some cheese' on internal:attr=[placeholder="What needs to be done?"i]
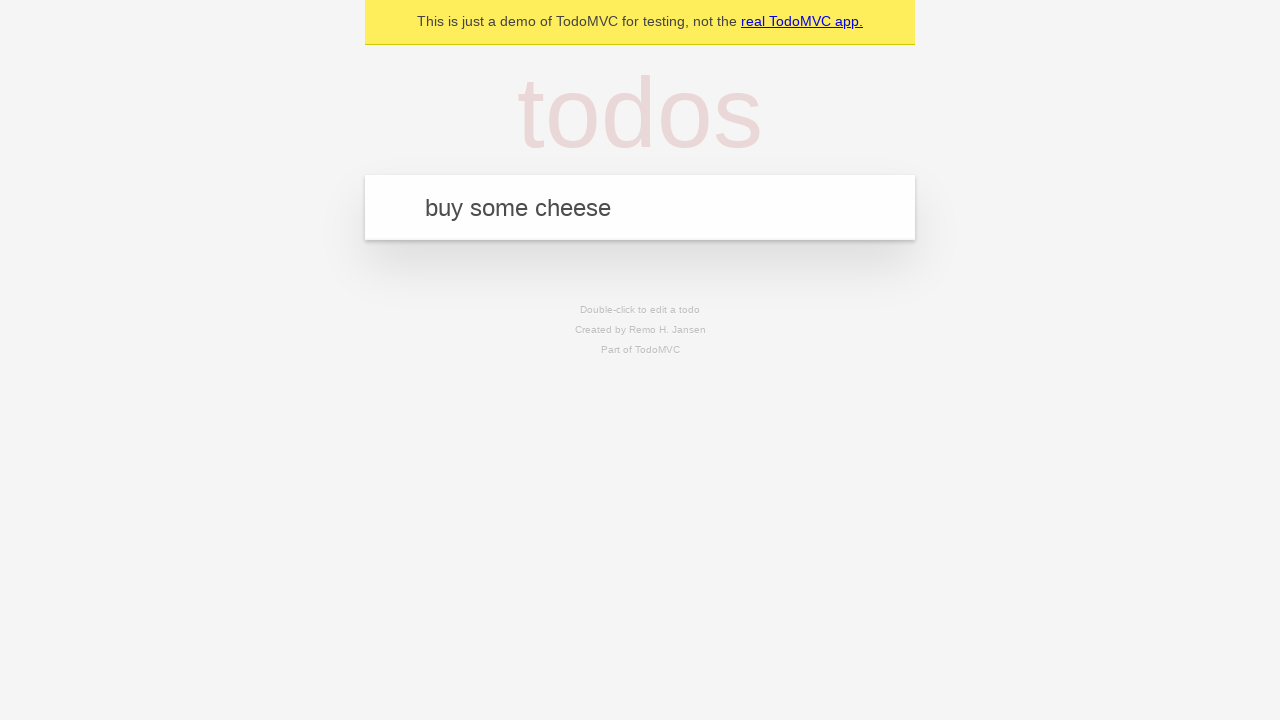

Pressed Enter to create todo 'buy some cheese' on internal:attr=[placeholder="What needs to be done?"i]
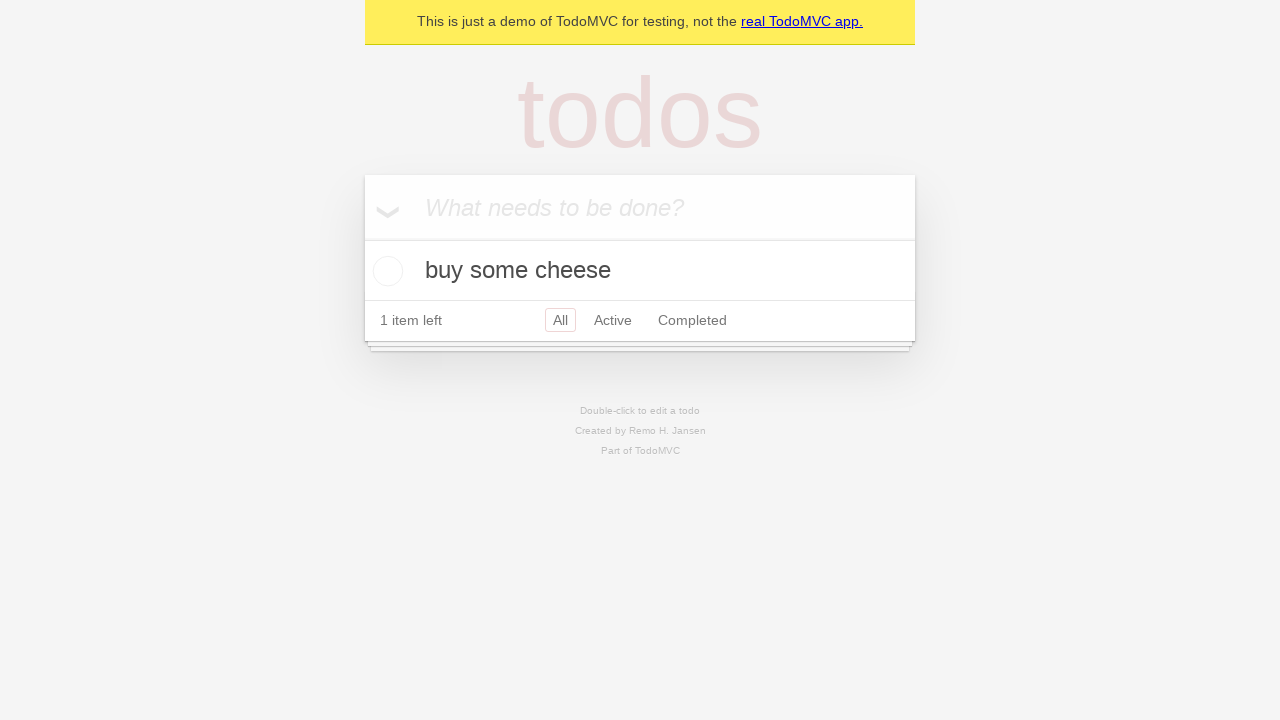

Filled todo input with 'feed the cat' on internal:attr=[placeholder="What needs to be done?"i]
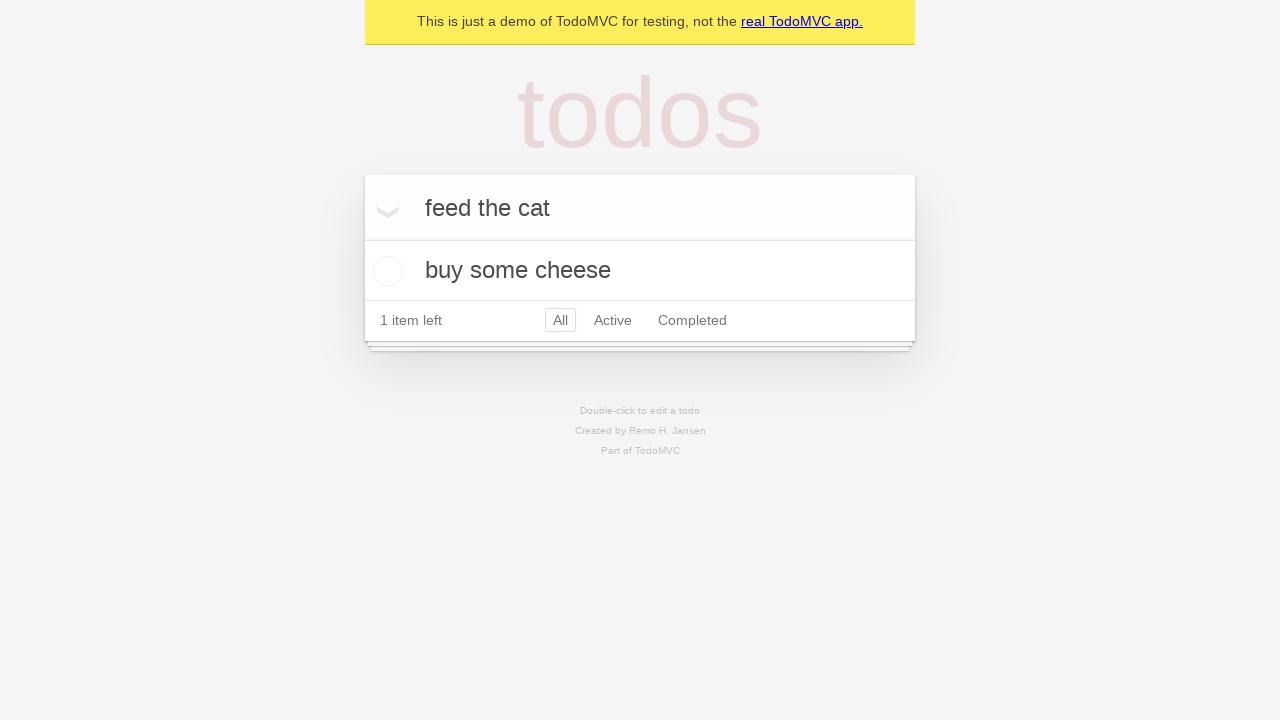

Pressed Enter to create todo 'feed the cat' on internal:attr=[placeholder="What needs to be done?"i]
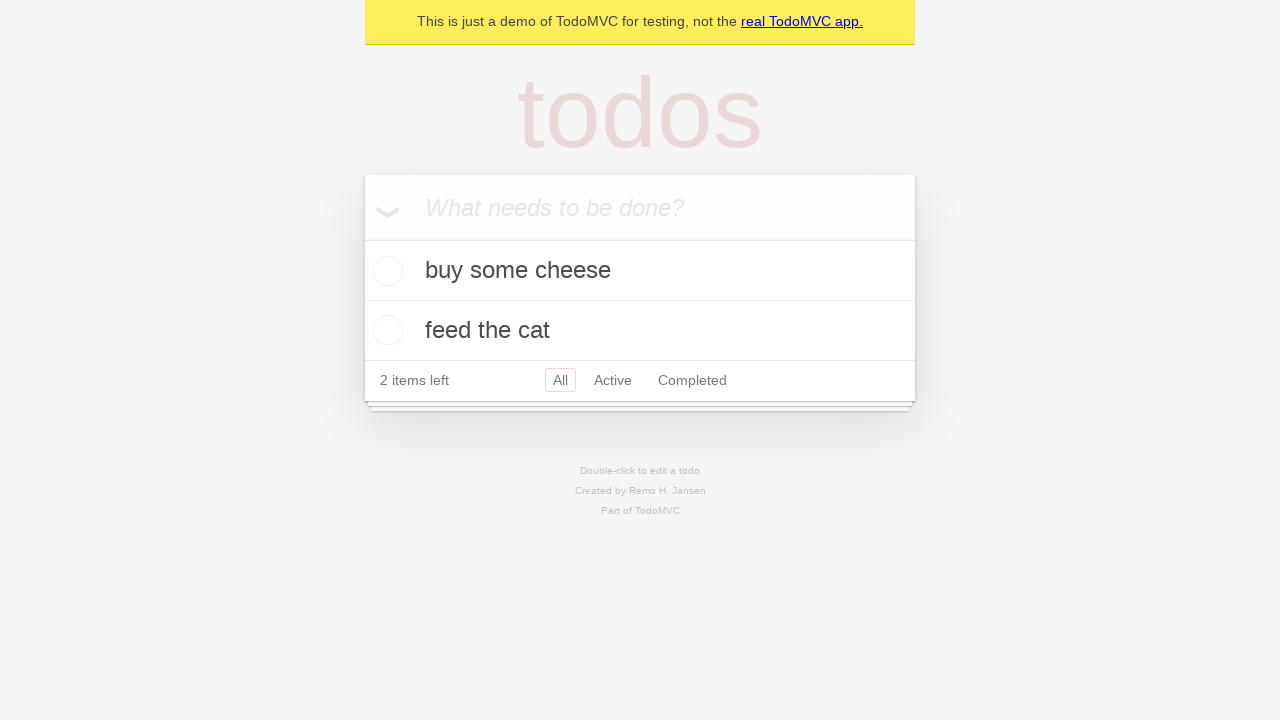

Filled todo input with 'book a doctors appointment' on internal:attr=[placeholder="What needs to be done?"i]
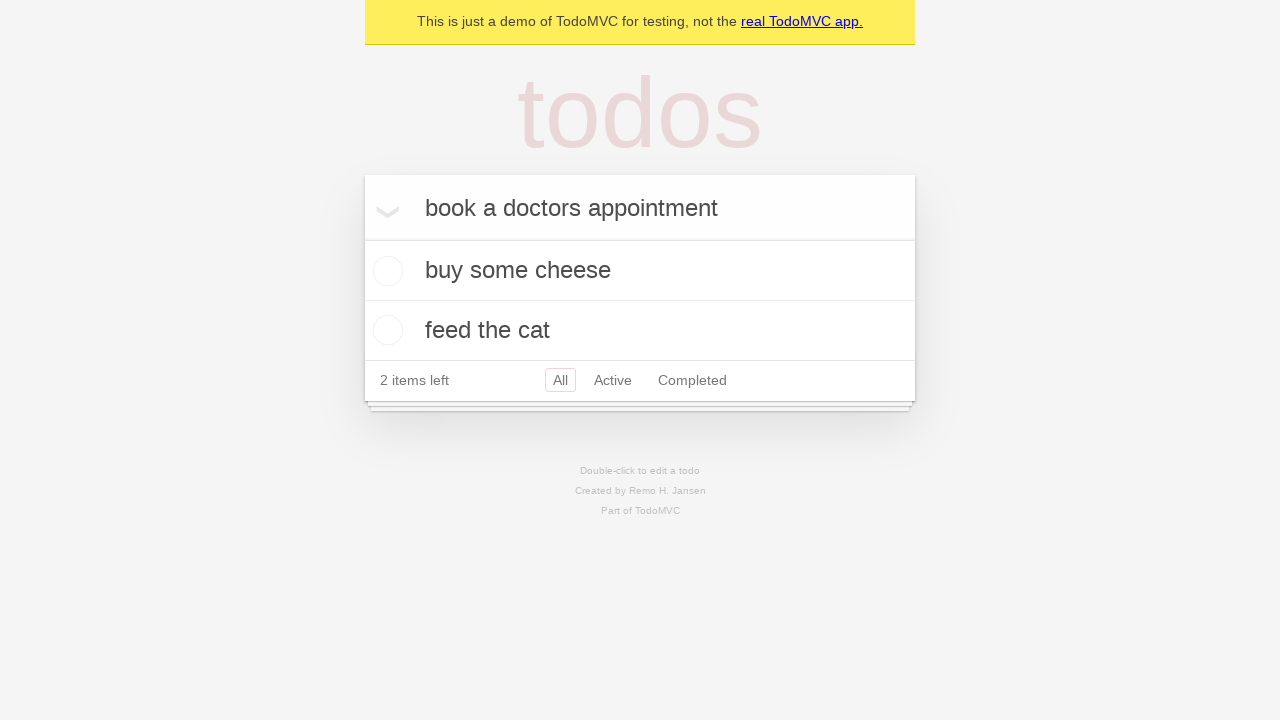

Pressed Enter to create todo 'book a doctors appointment' on internal:attr=[placeholder="What needs to be done?"i]
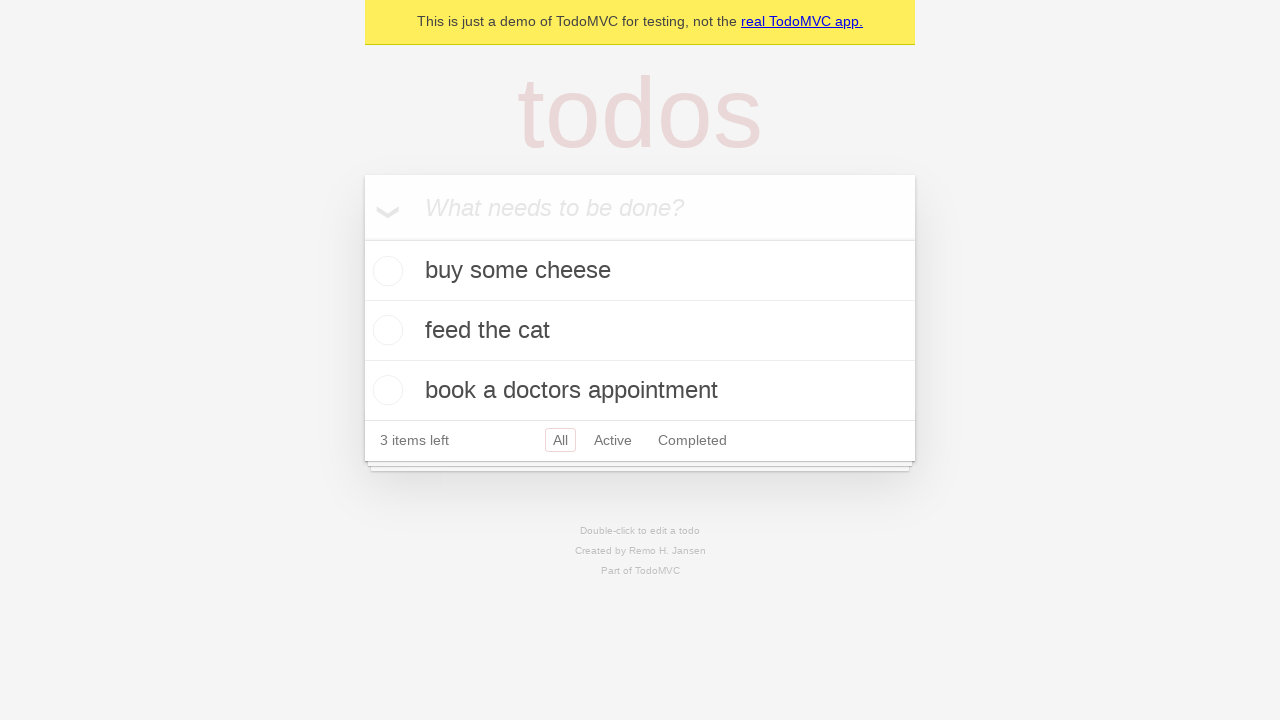

Waited for all 3 todos to be created
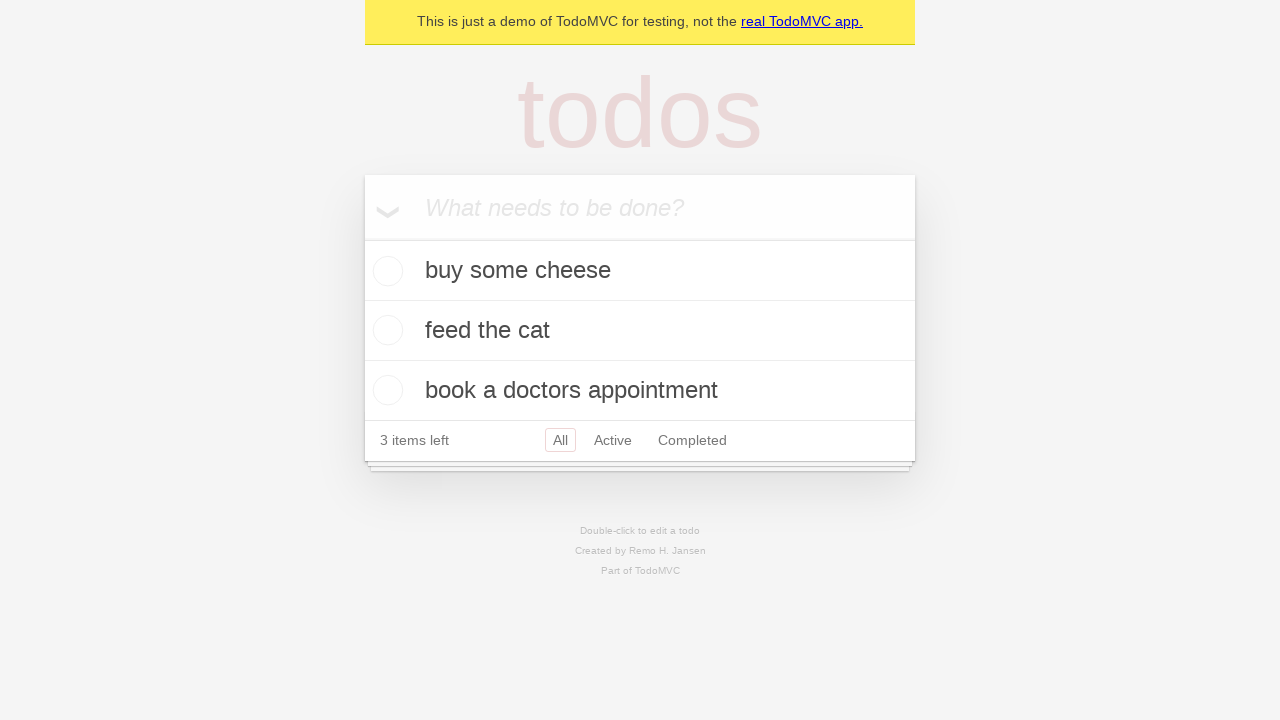

Marked second todo as complete at (385, 330) on .todo-list li .toggle >> nth=1
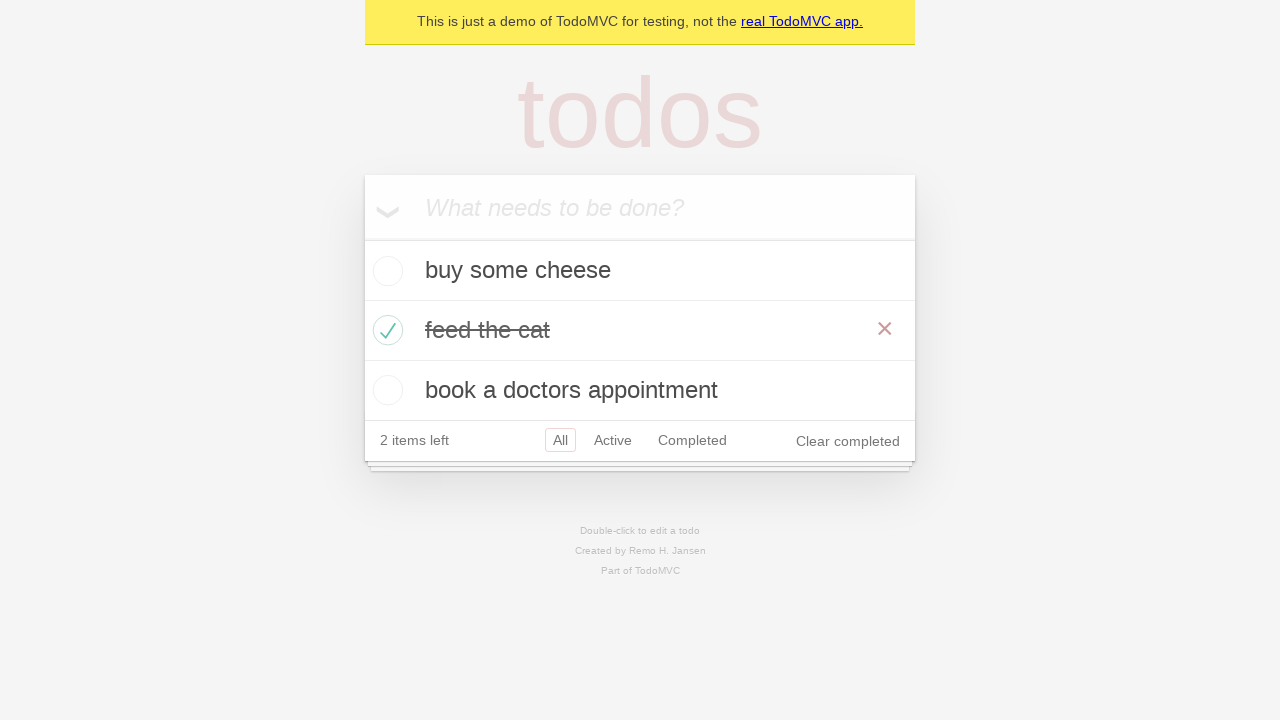

Clicked 'All' filter link at (560, 440) on internal:role=link[name="All"i]
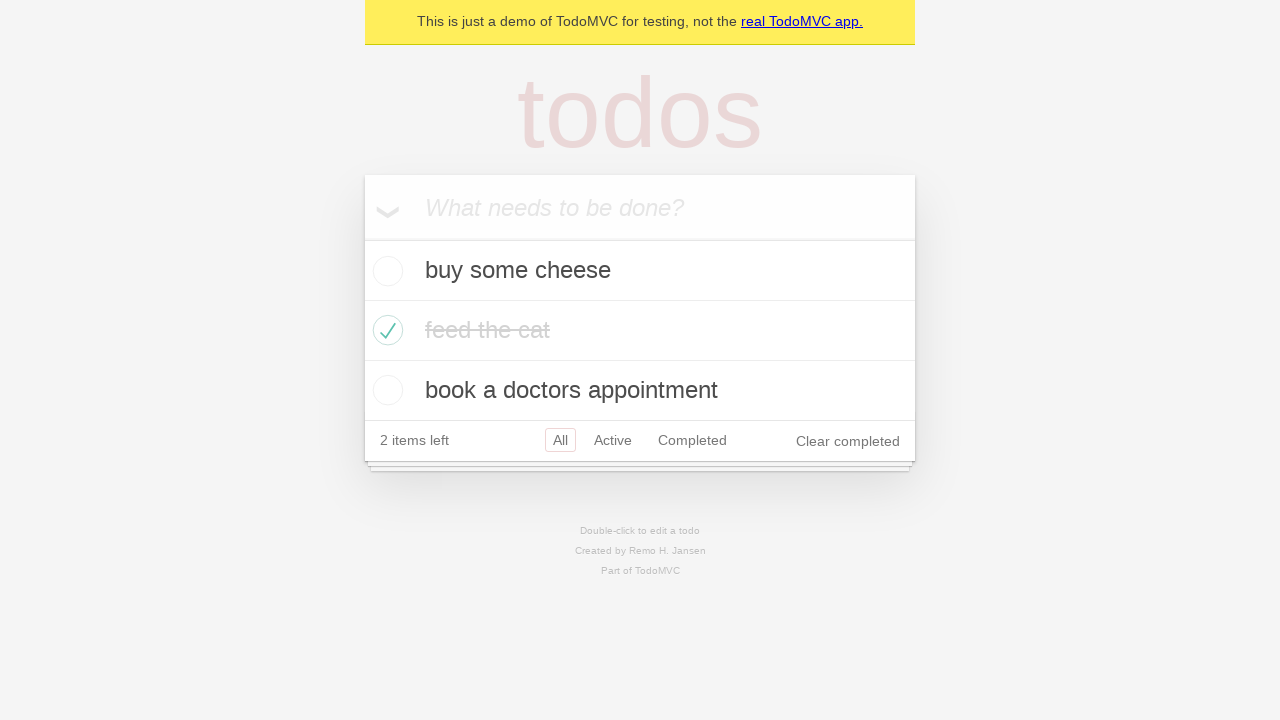

Clicked 'Active' filter link at (613, 440) on internal:role=link[name="Active"i]
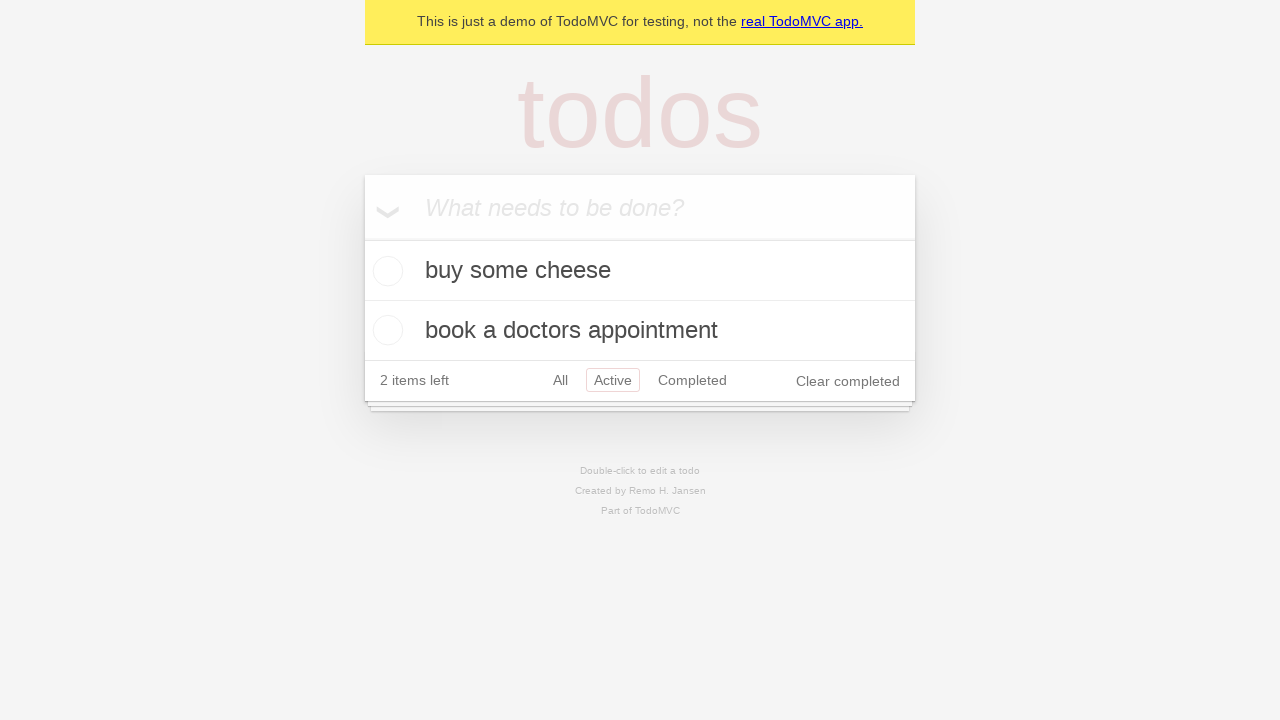

Clicked 'Completed' filter link at (692, 380) on internal:role=link[name="Completed"i]
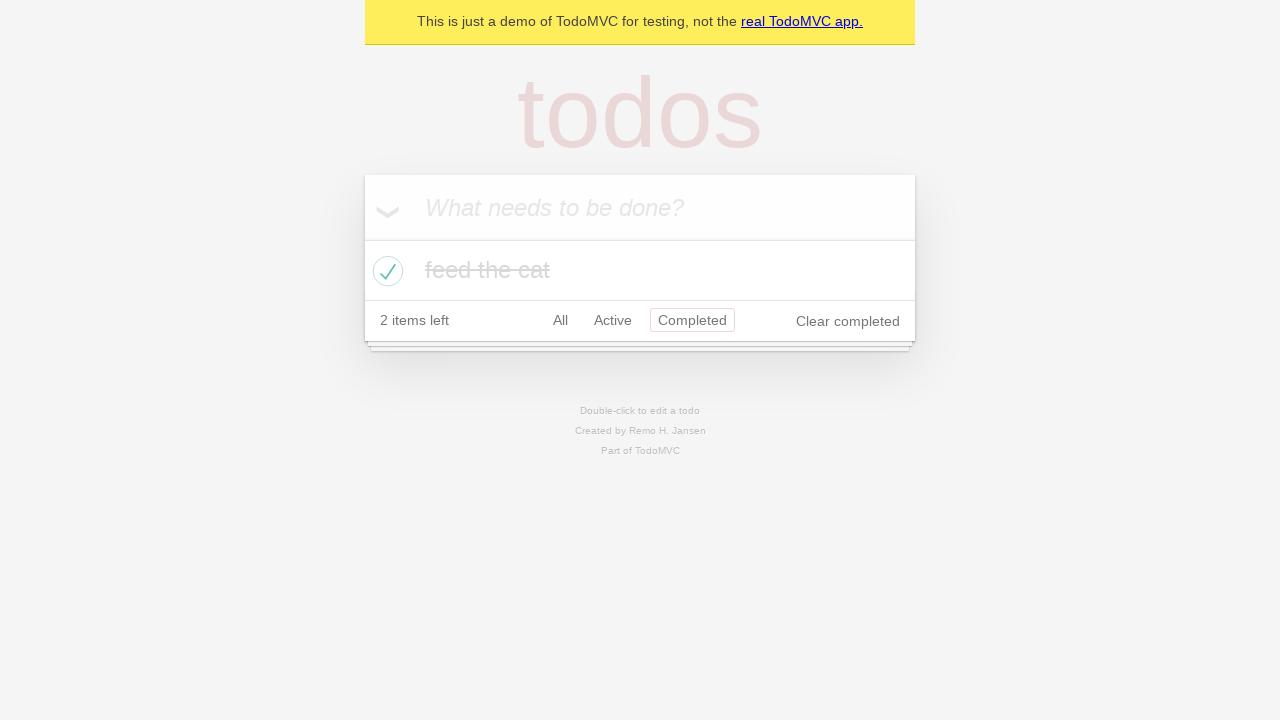

Navigated back from 'Completed' filter
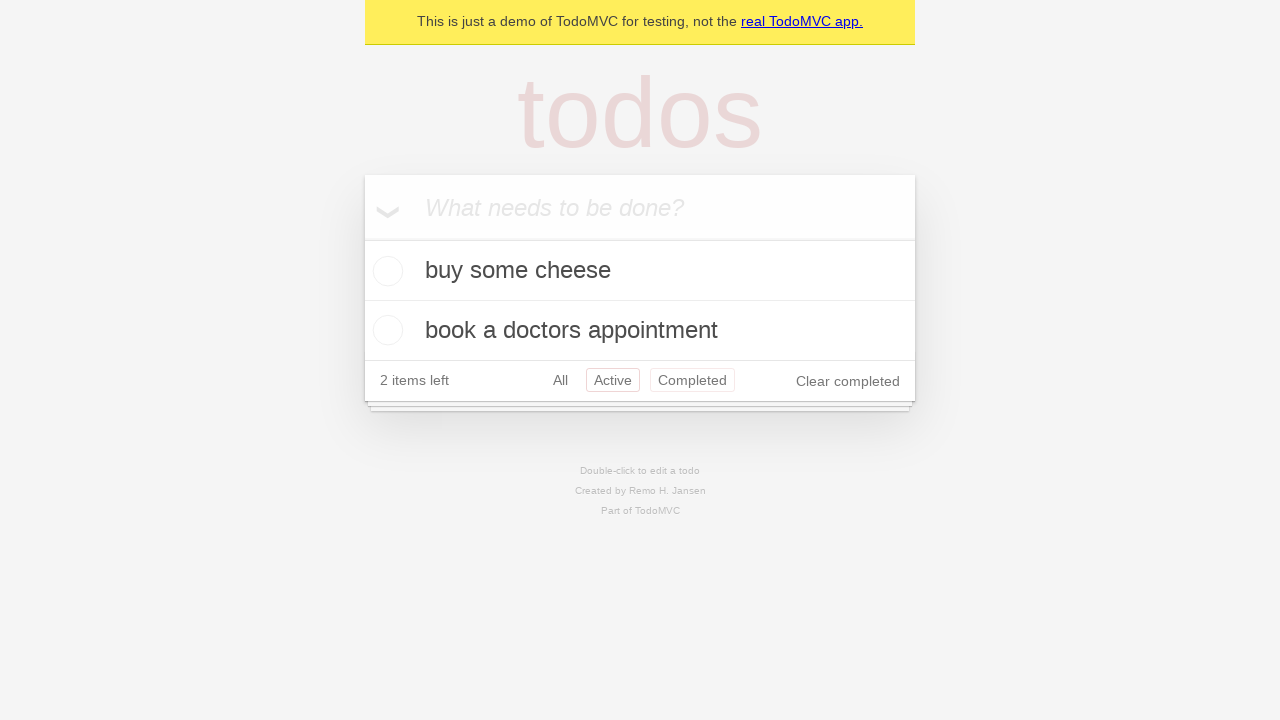

Navigated back from 'Active' filter to 'All' filter
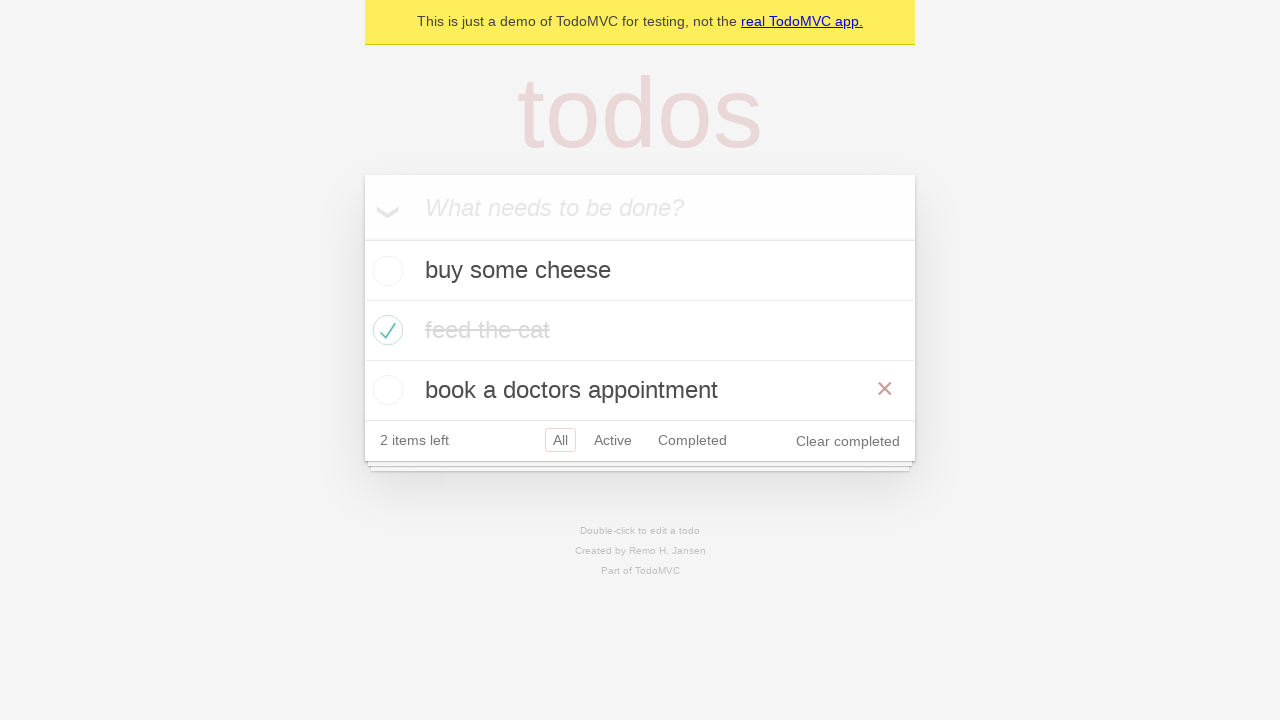

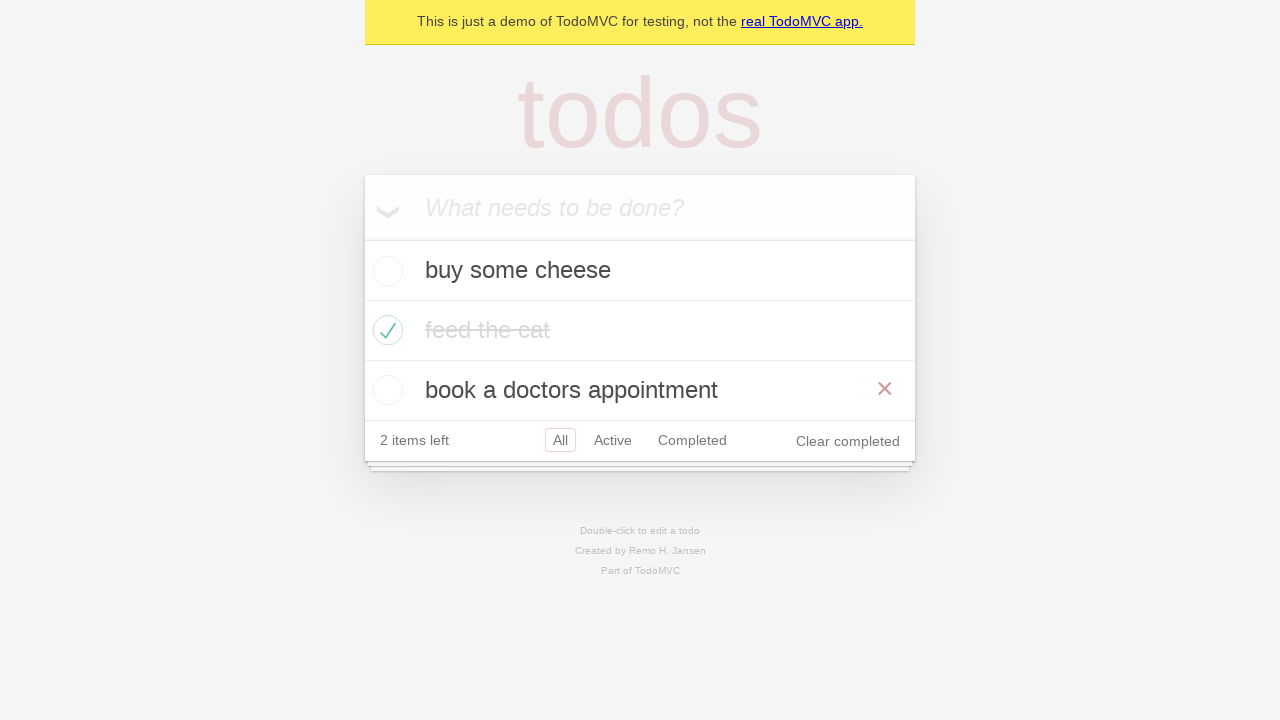